Tests browser back button navigation between filter views

Starting URL: https://demo.playwright.dev/todomvc

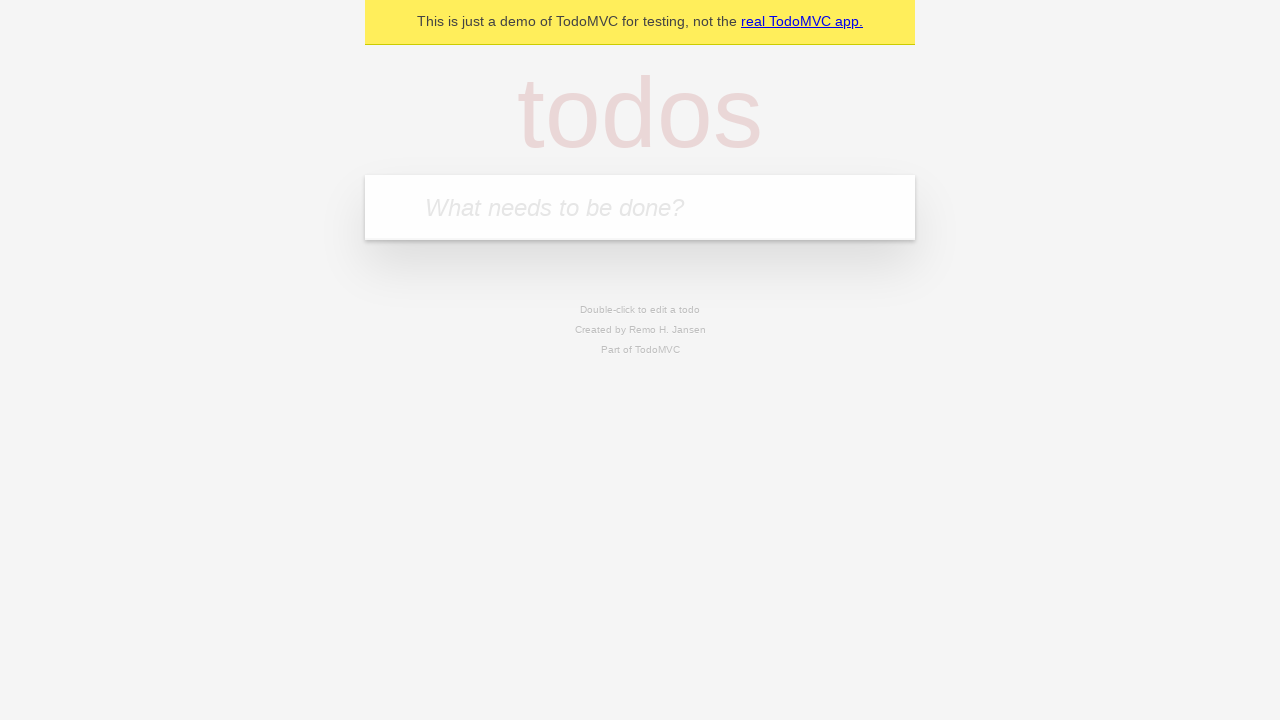

Filled todo input with 'buy some cheese' on internal:attr=[placeholder="What needs to be done?"i]
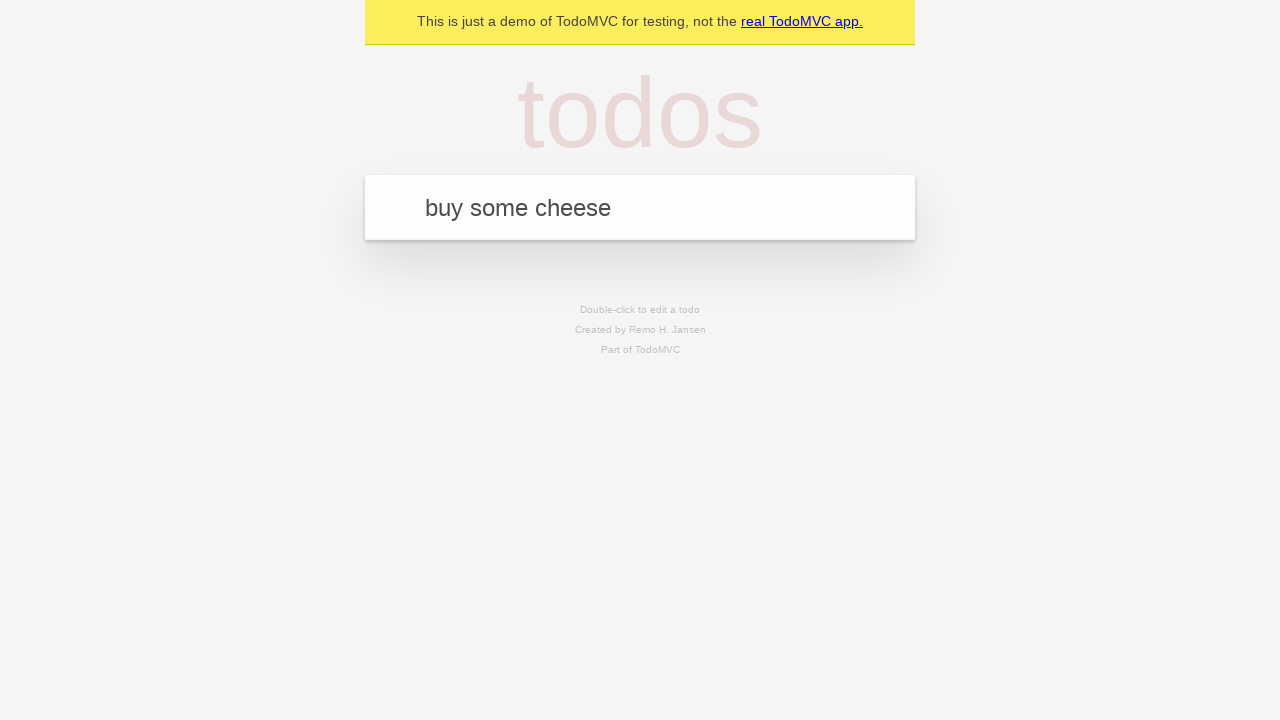

Pressed Enter to create first todo item on internal:attr=[placeholder="What needs to be done?"i]
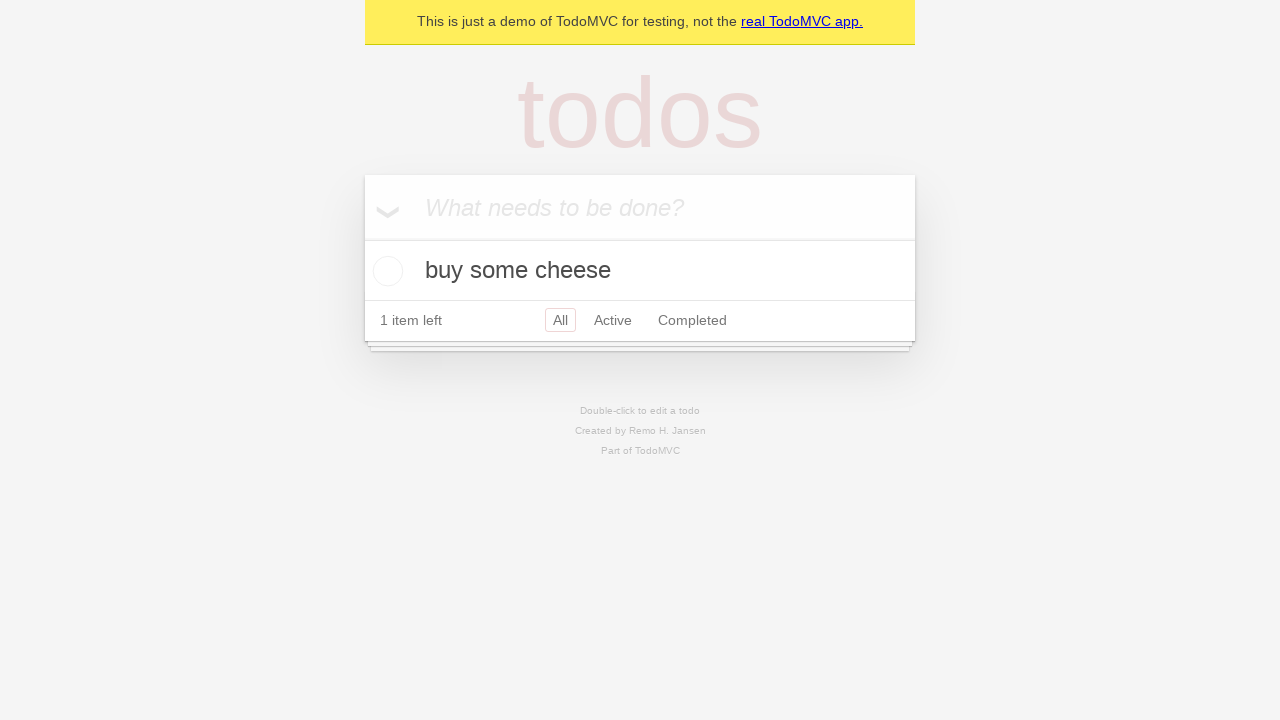

Filled todo input with 'feed the cat' on internal:attr=[placeholder="What needs to be done?"i]
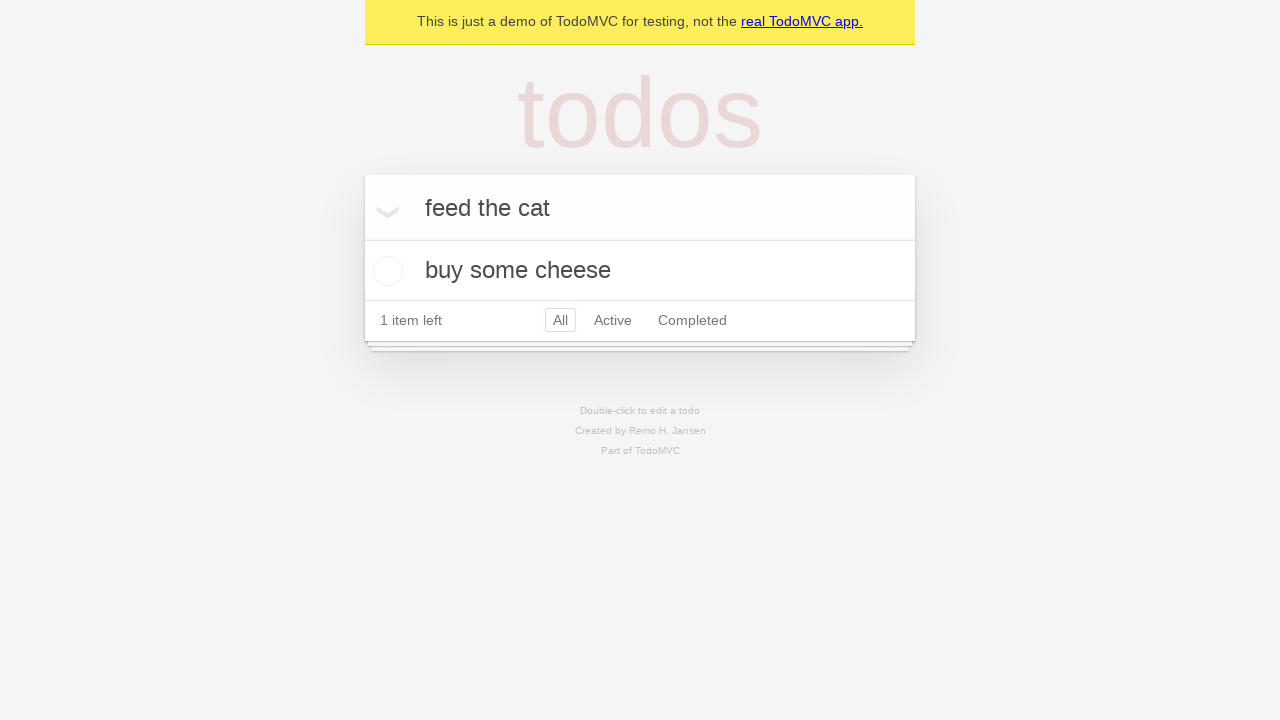

Pressed Enter to create second todo item on internal:attr=[placeholder="What needs to be done?"i]
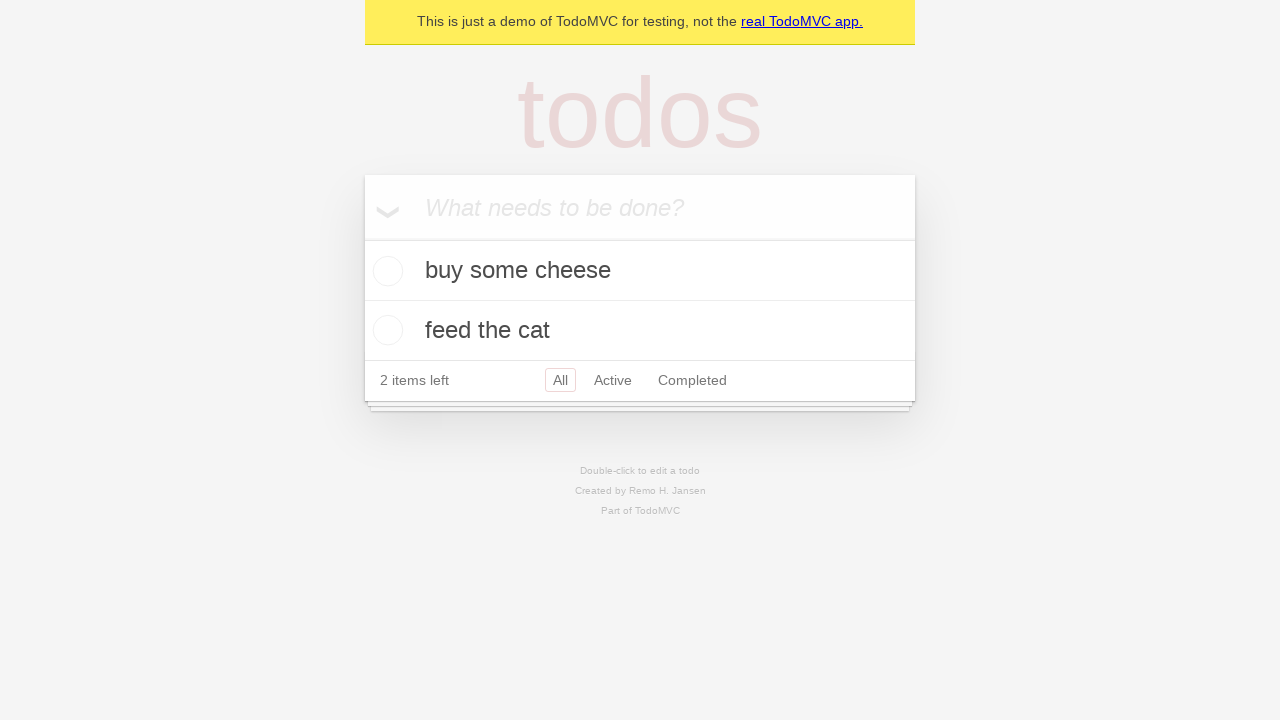

Filled todo input with 'book a doctors appointment' on internal:attr=[placeholder="What needs to be done?"i]
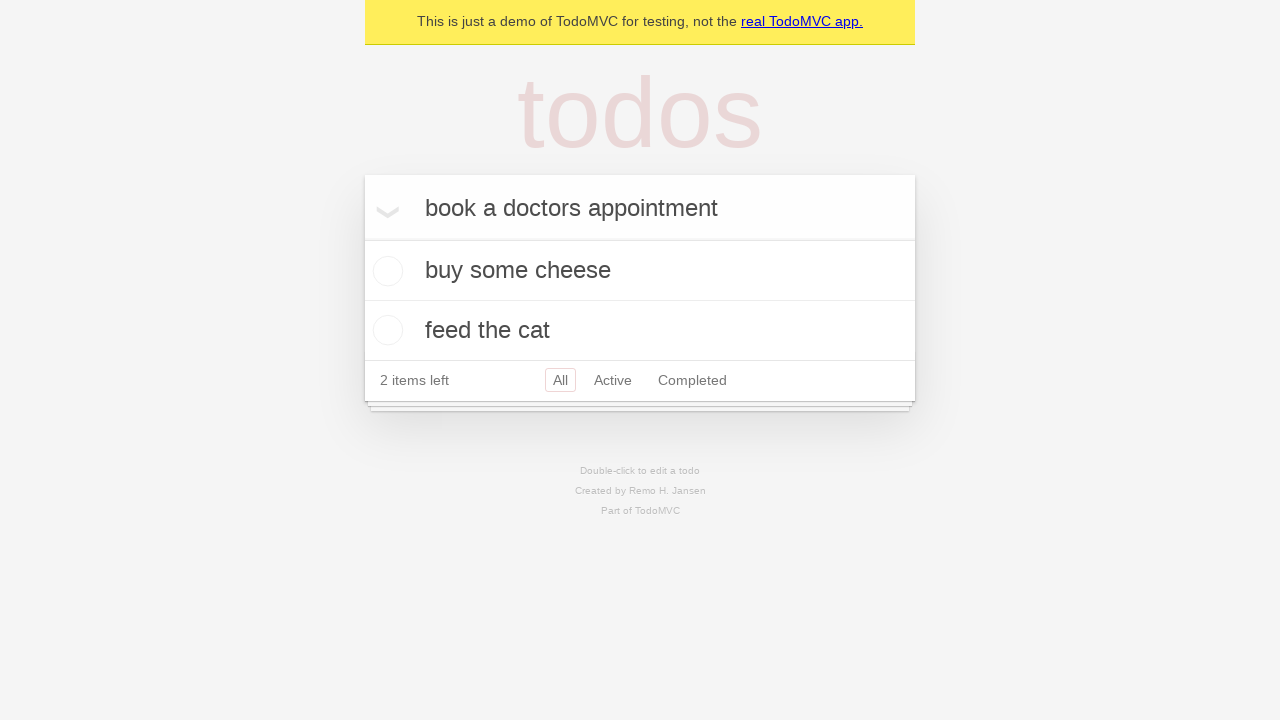

Pressed Enter to create third todo item on internal:attr=[placeholder="What needs to be done?"i]
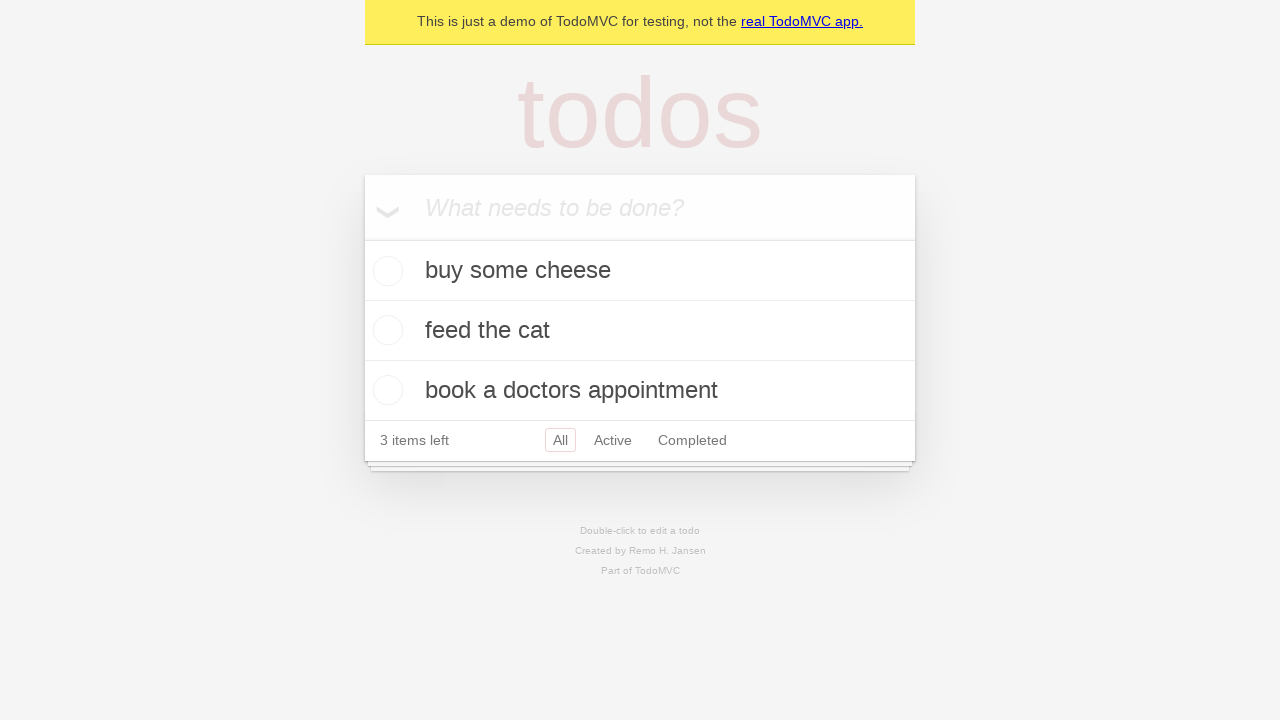

Checked the second todo item (feed the cat) at (385, 330) on internal:testid=[data-testid="todo-item"s] >> nth=1 >> internal:role=checkbox
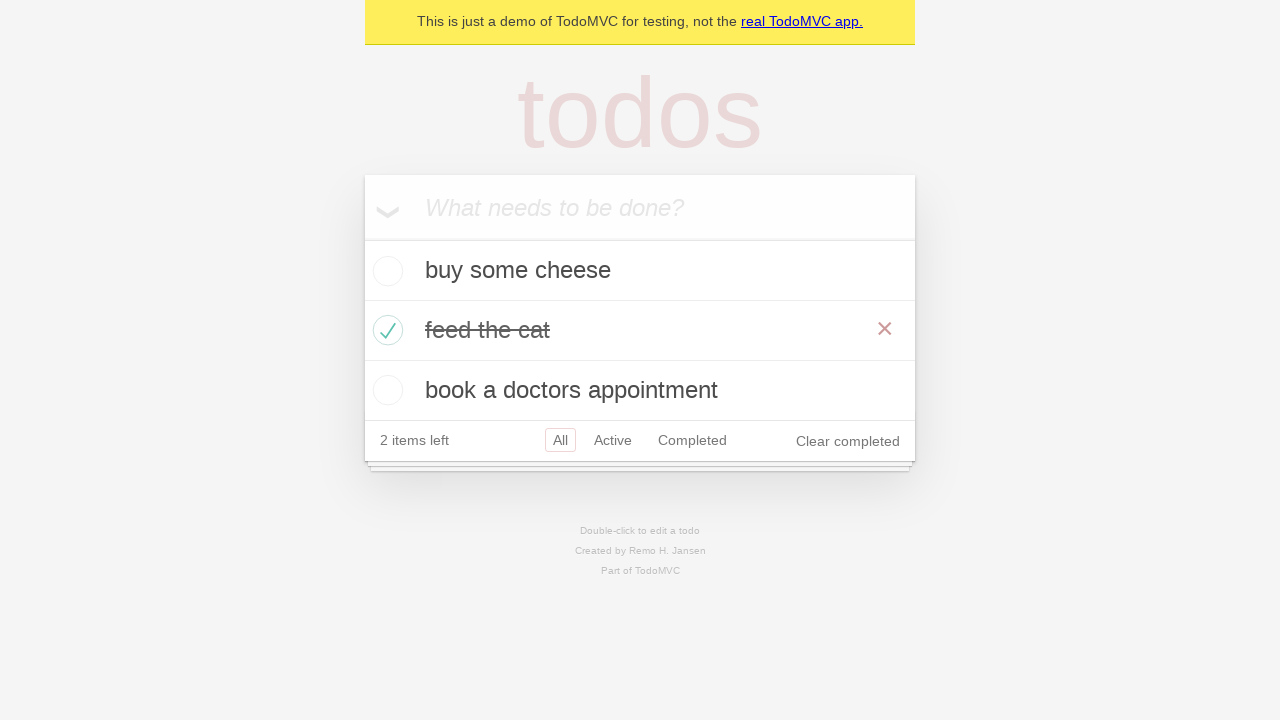

Clicked All filter to show all todo items at (560, 440) on internal:role=link[name="All"i]
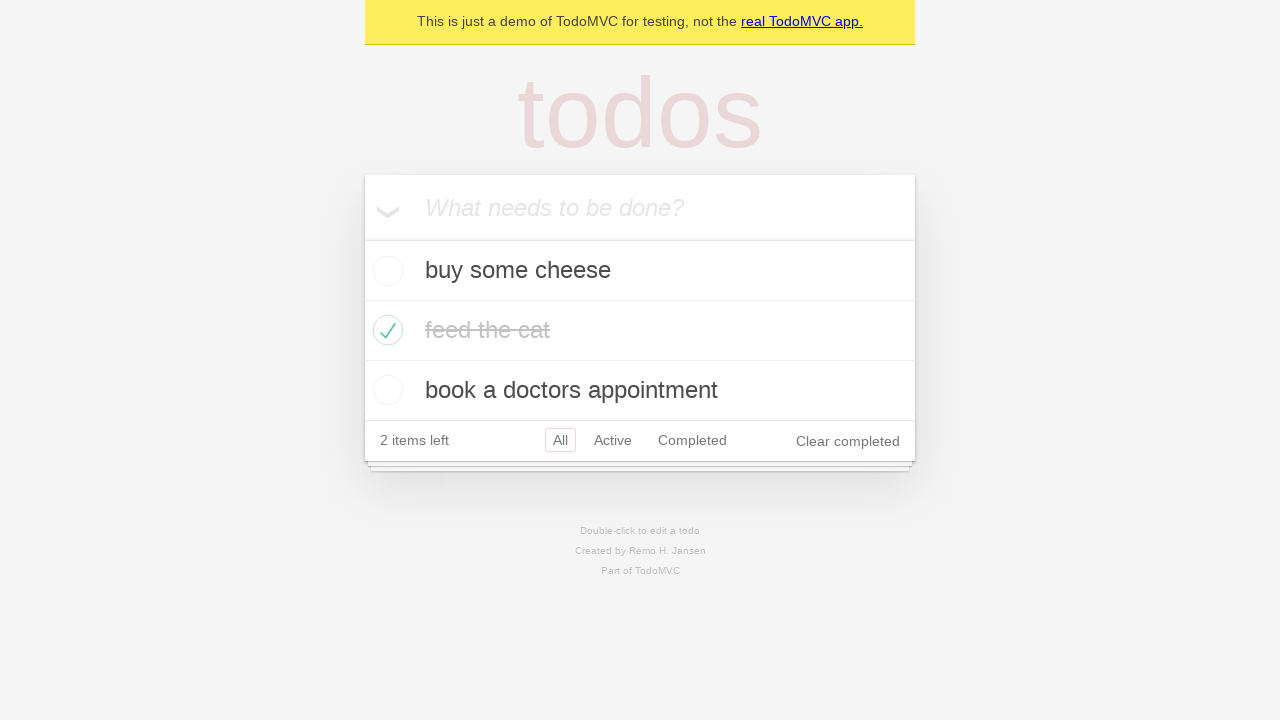

Clicked Active filter to show only active todo items at (613, 440) on internal:role=link[name="Active"i]
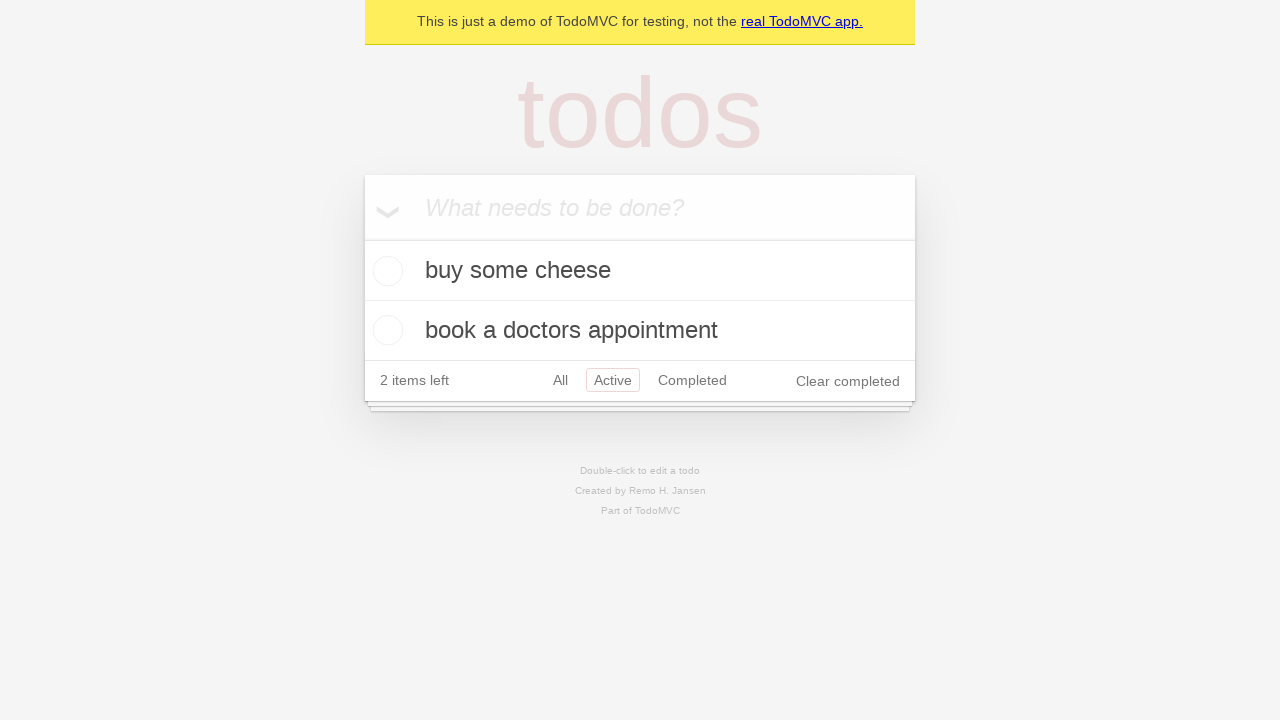

Clicked Completed filter to show only completed todo items at (692, 380) on internal:role=link[name="Completed"i]
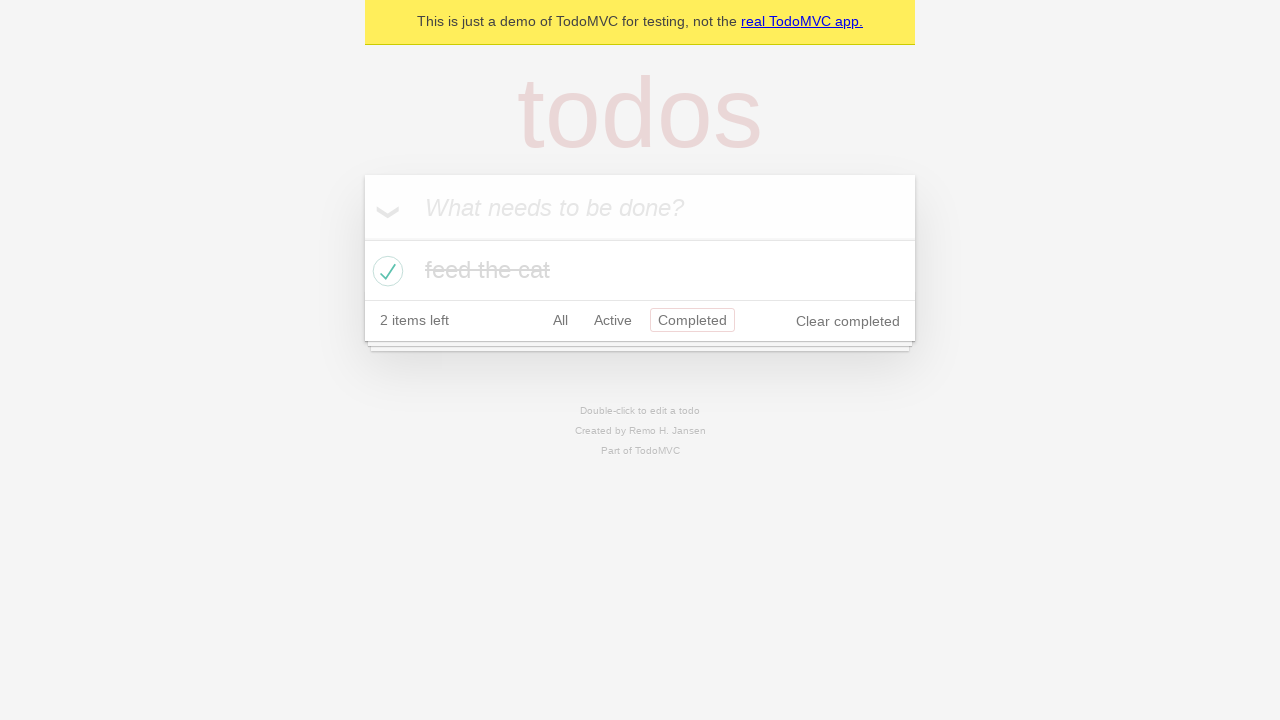

Navigated back using browser back button to Active filter view
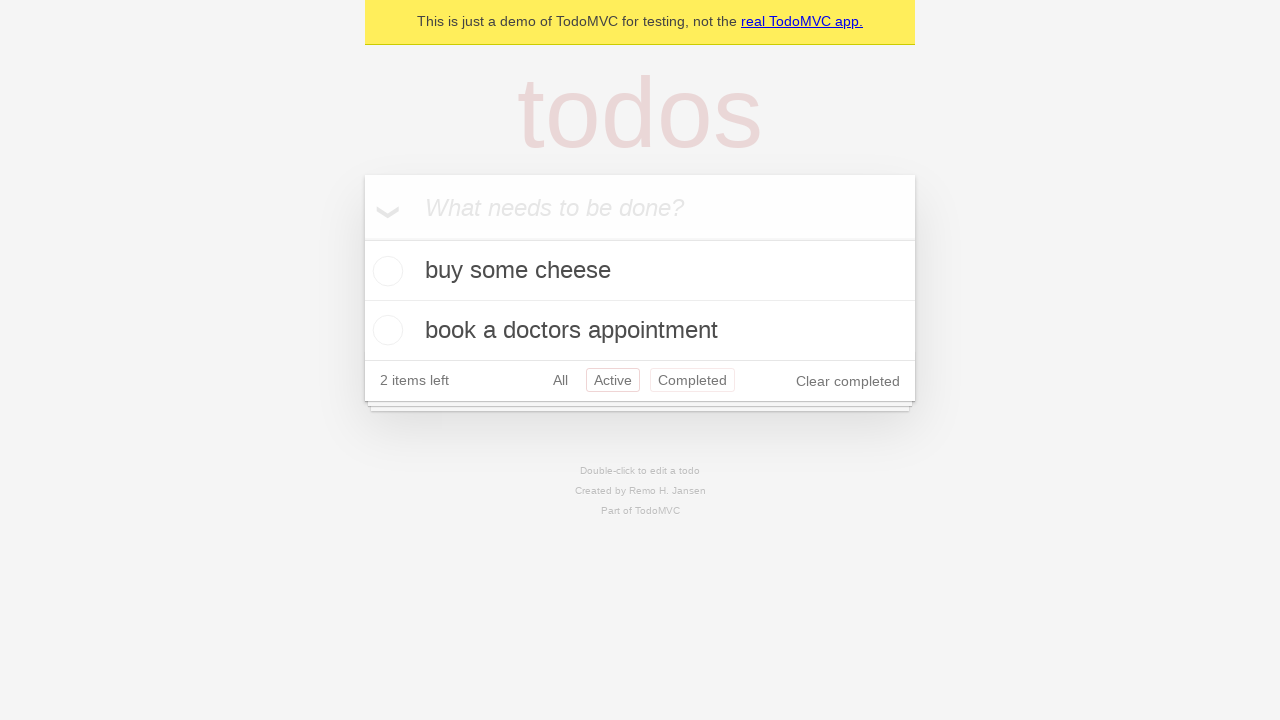

Navigated back using browser back button to All filter view
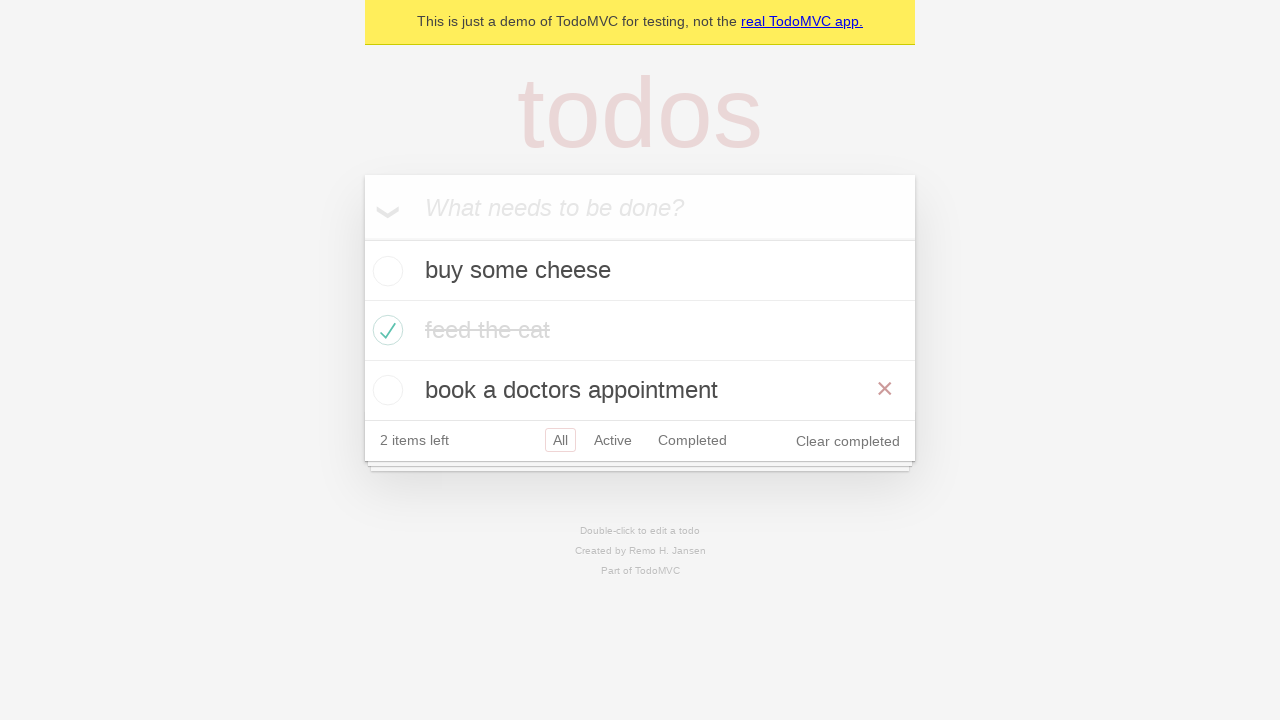

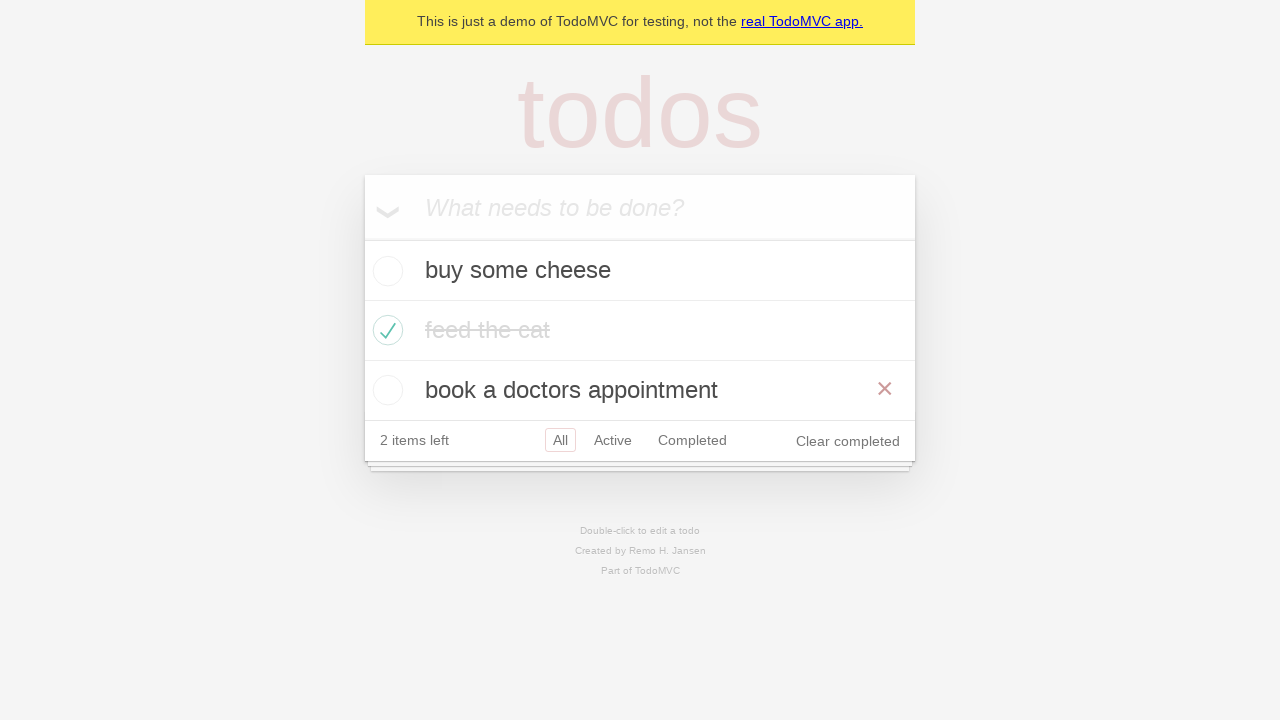